Tests enable/disable functionality by enabling a text field, entering text, and disabling it

Starting URL: https://codenboxautomationlab.com/practice/

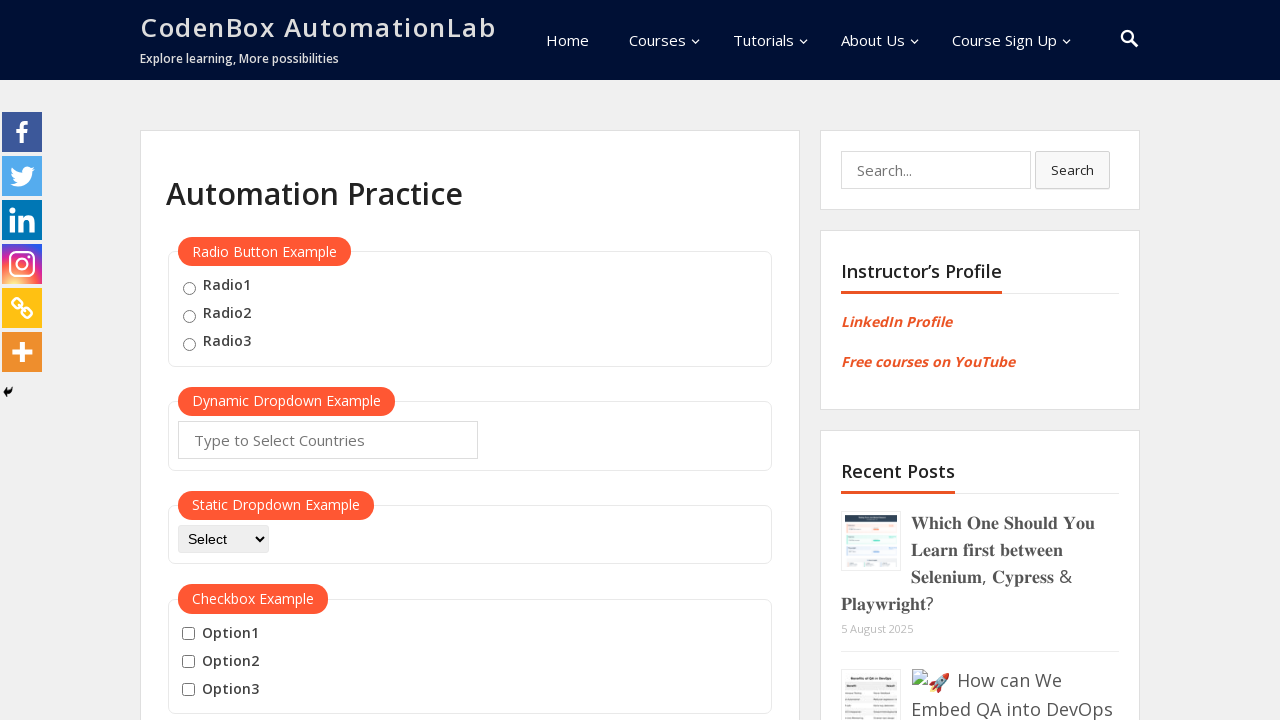

Scrolled page to element location
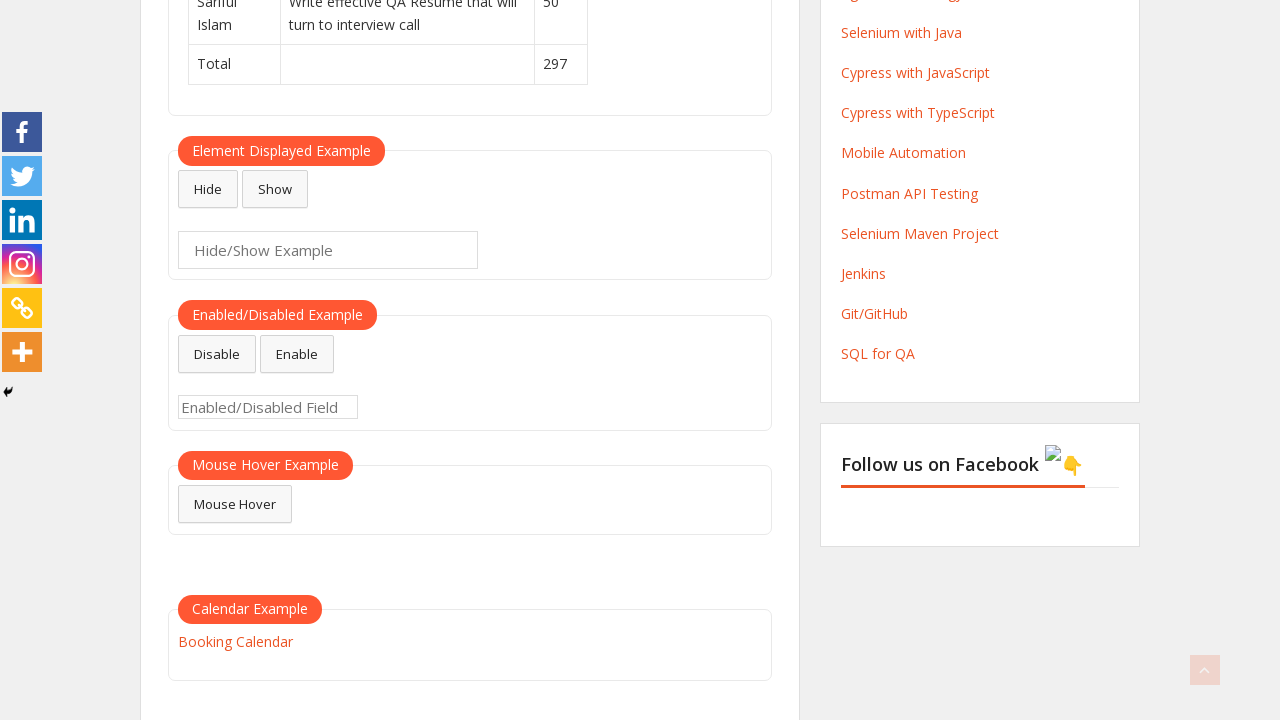

Clicked enable button to enable text field at (297, 354) on #enabled-button
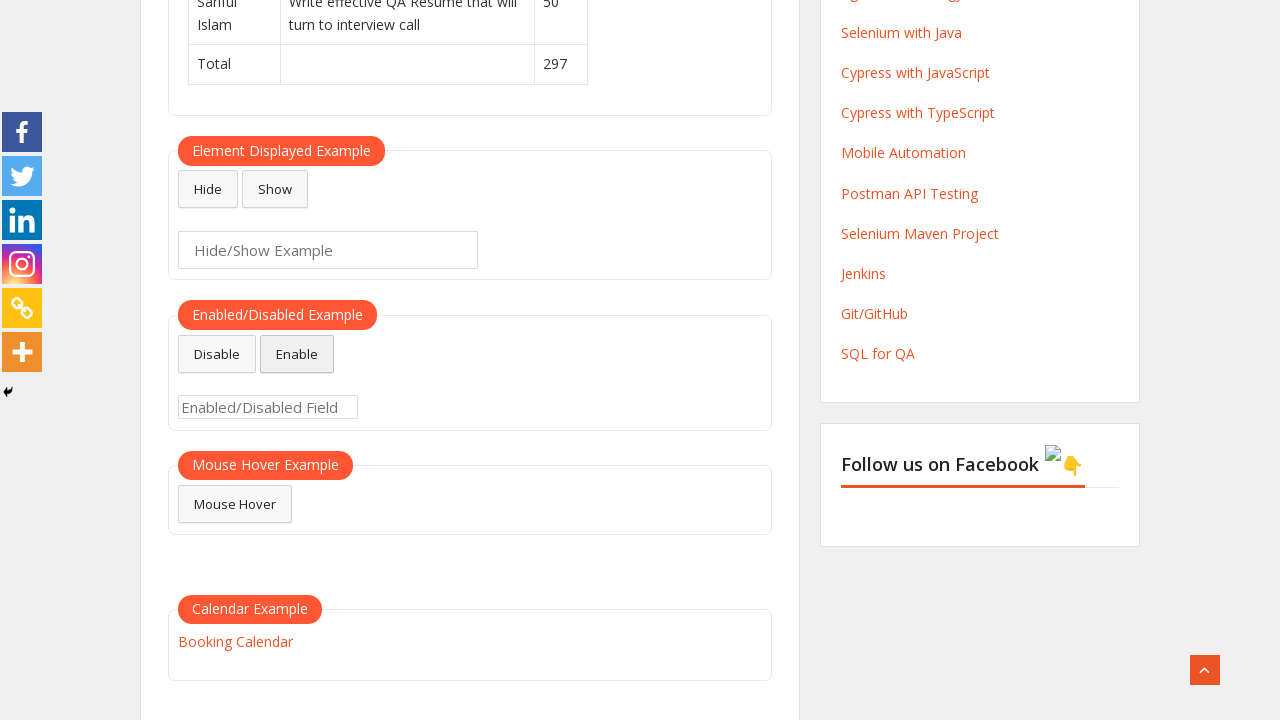

Entered 'Anas Jarrar' into the enabled text field on #enabled-example-input
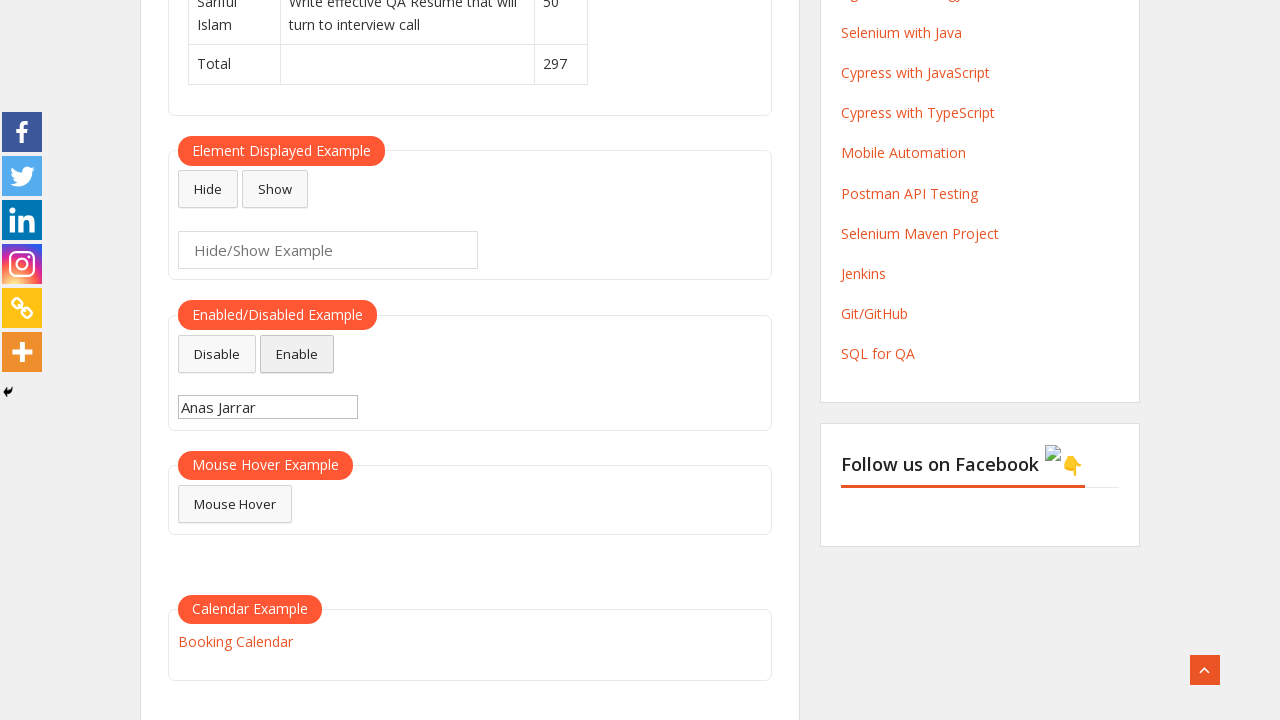

Clicked disable button to disable text field at (217, 354) on #disabled-button
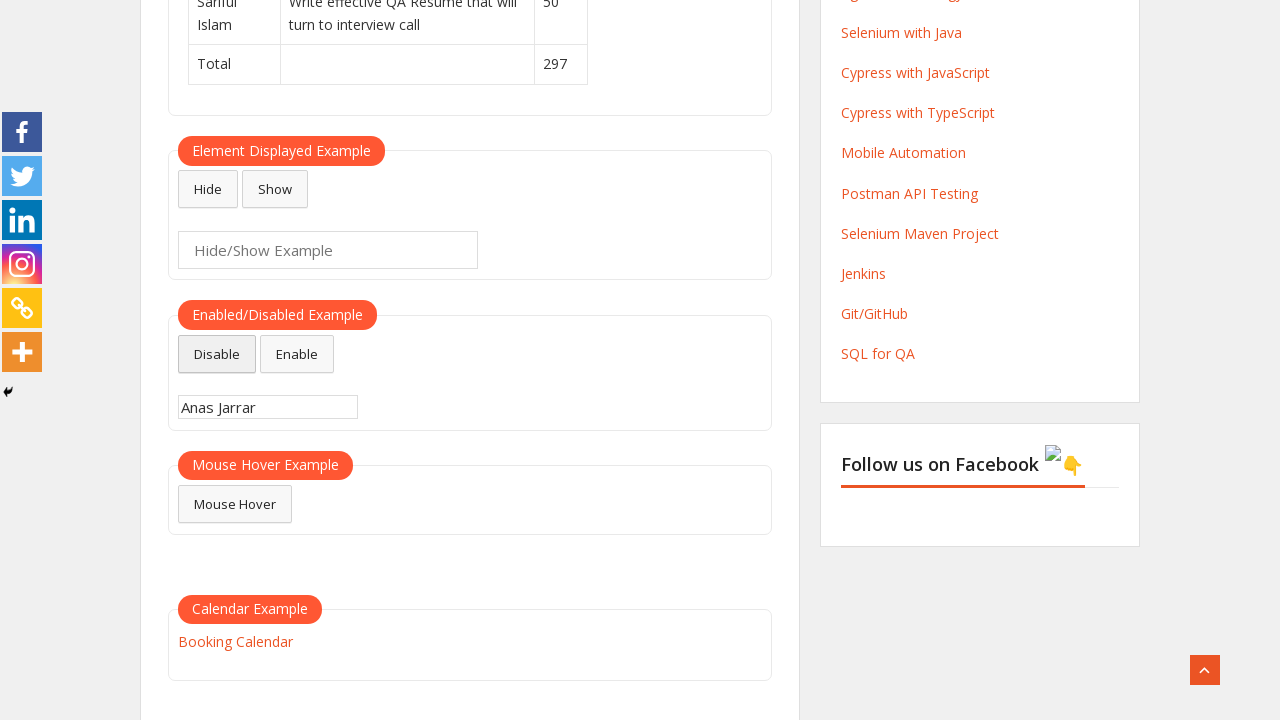

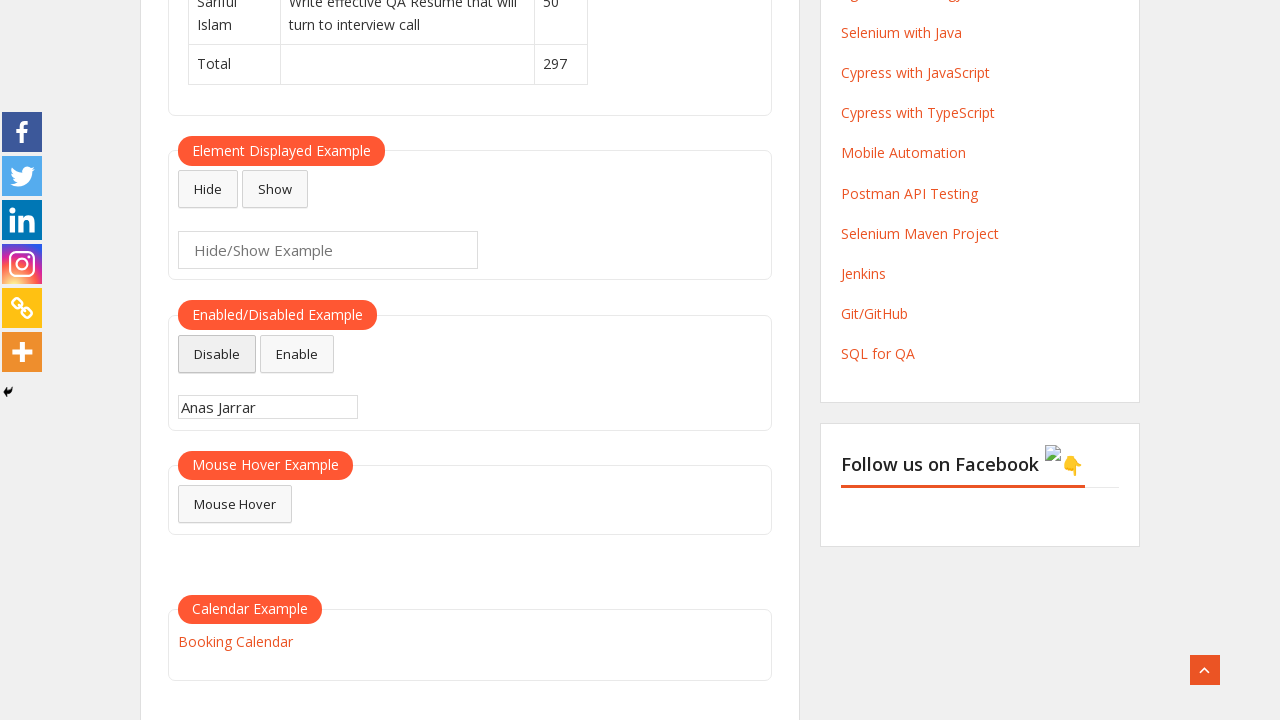